Tests nested iframe navigation by switching to a parent frame, then to a child iframe within it, reading the text content from the child iframe, and switching back to the default content.

Starting URL: https://demoqa.com/nestedframes

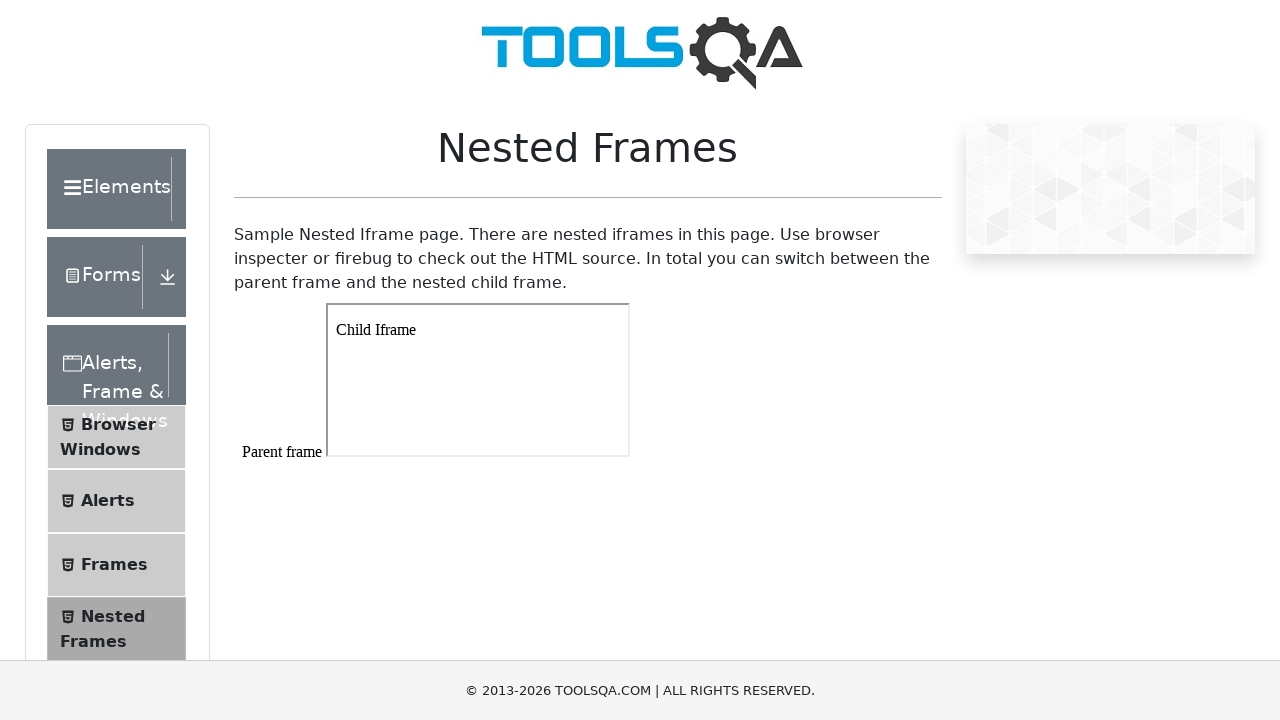

Navigated to nested frames test page
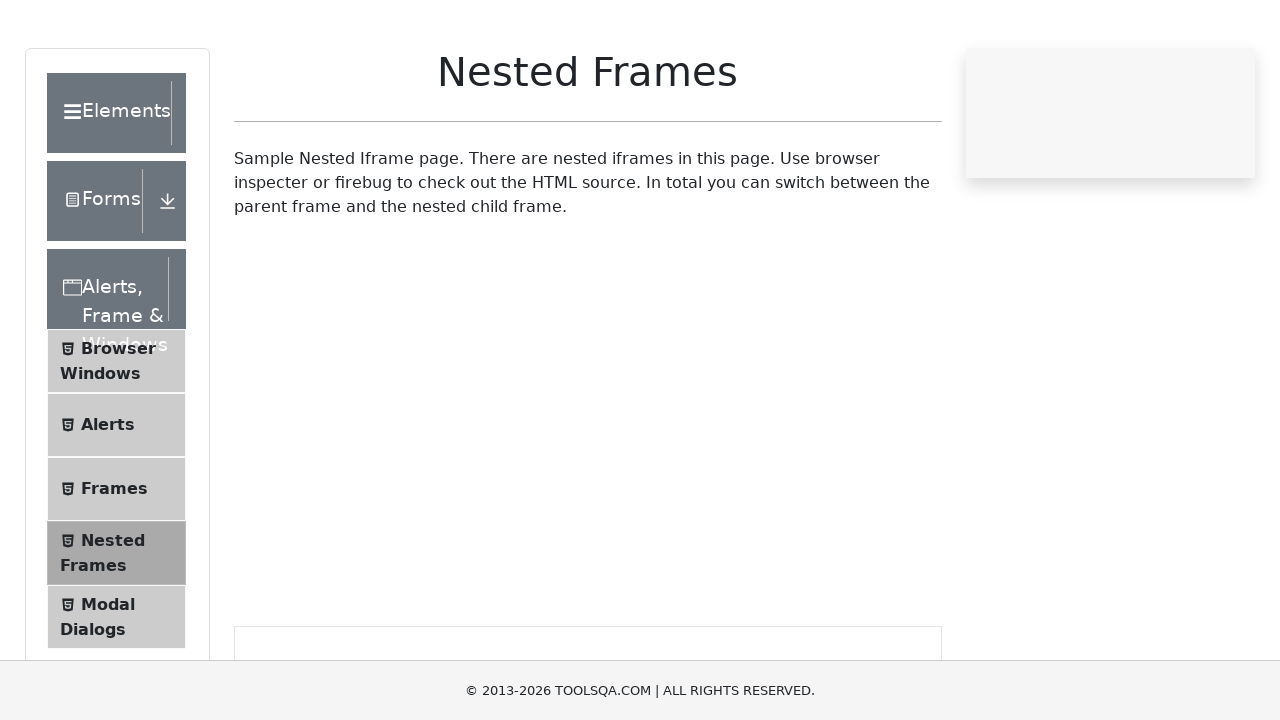

Located parent frame (frame1)
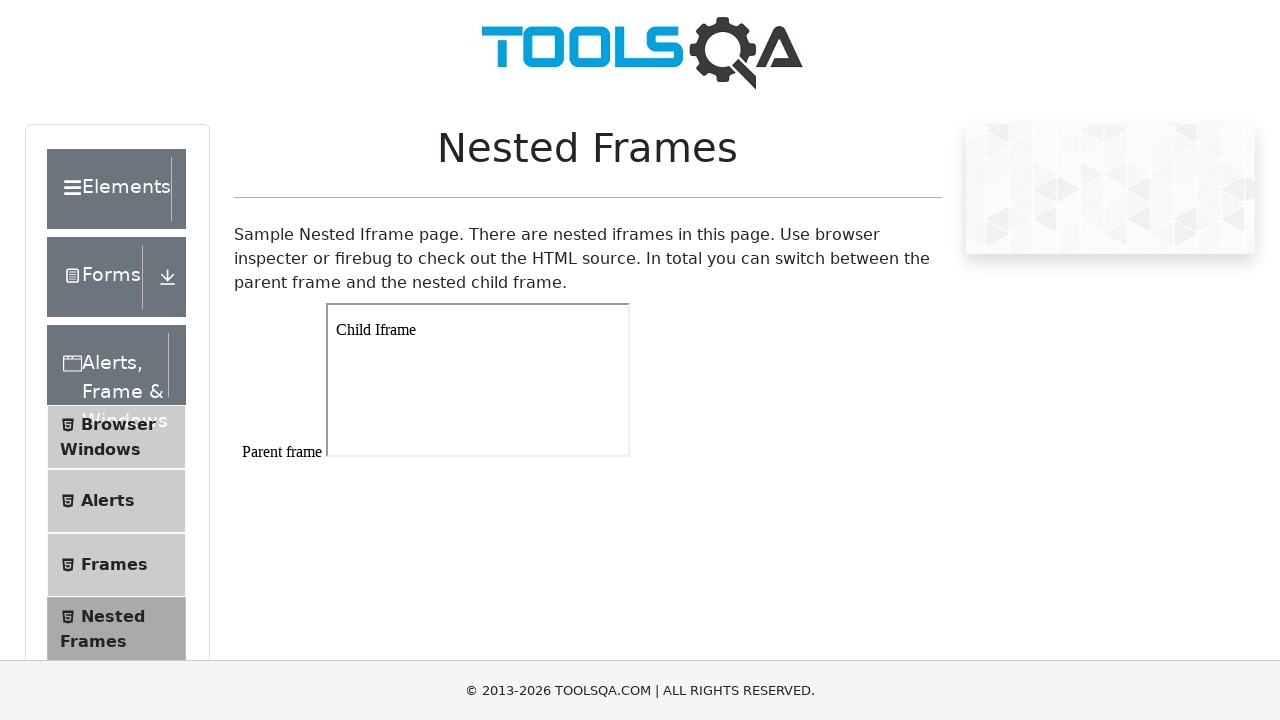

Located child iframe nested within parent frame
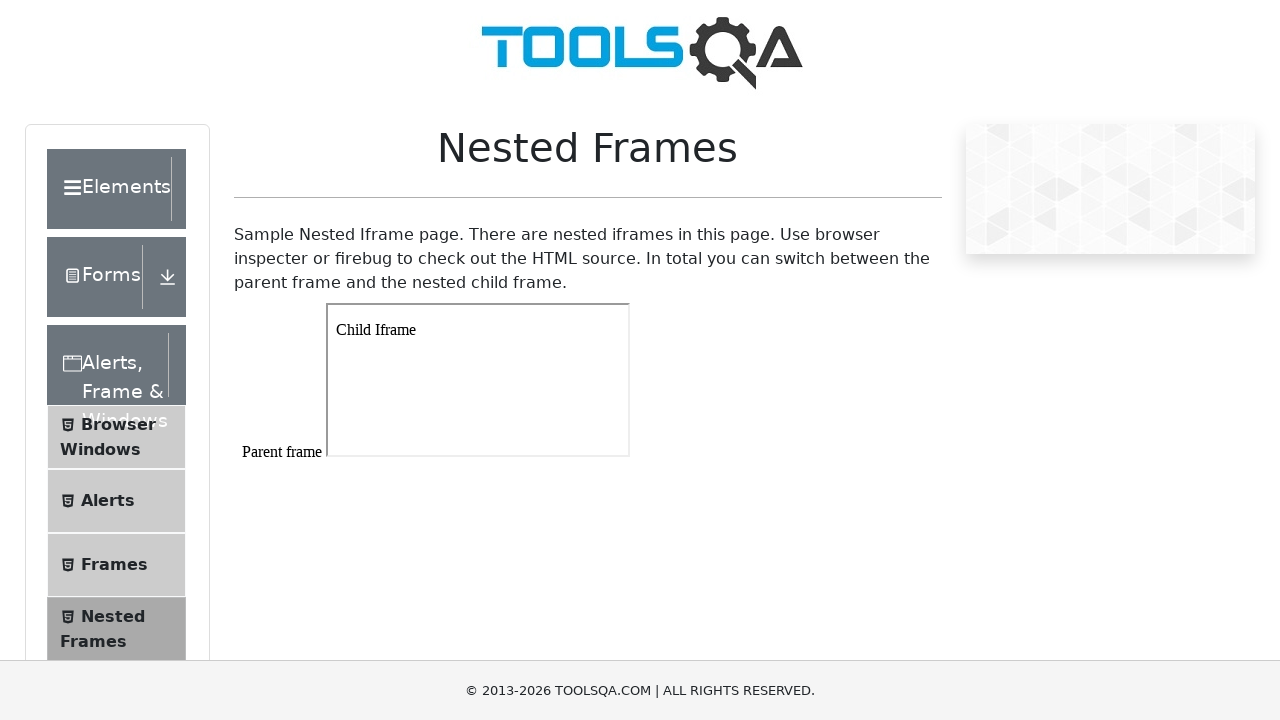

Retrieved text content from child iframe
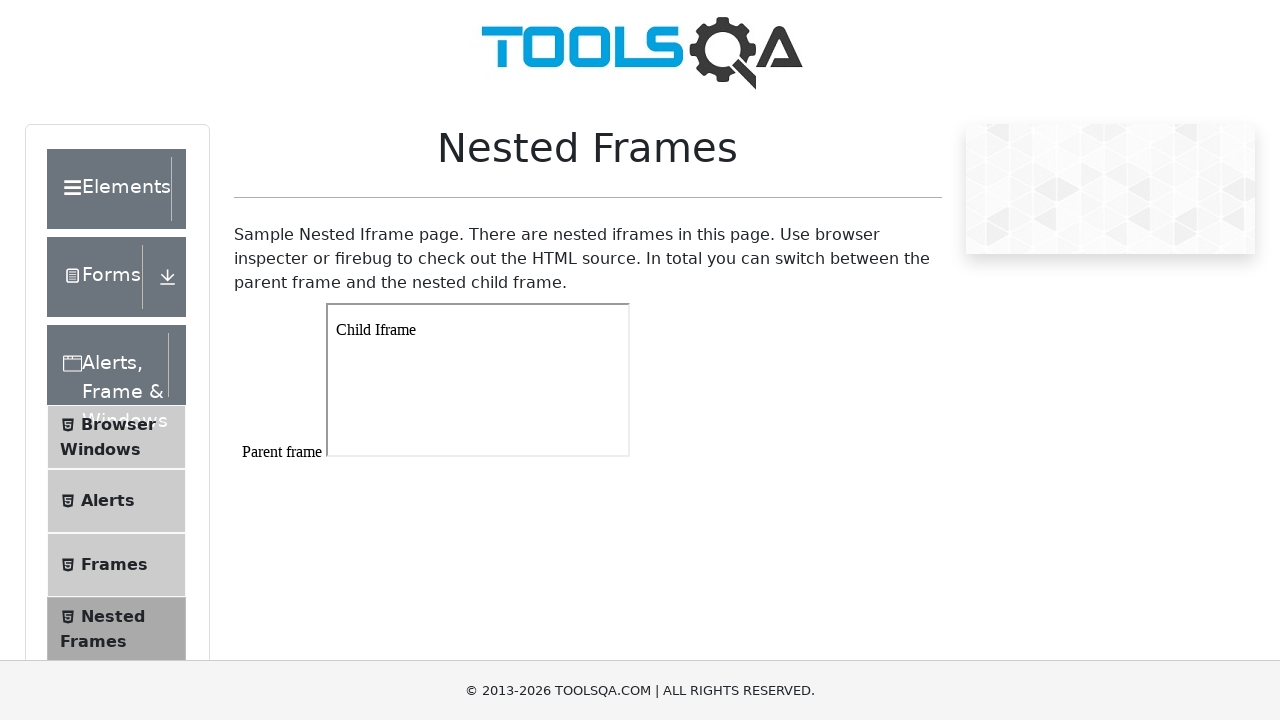

Printed child iframe text: Child Iframe
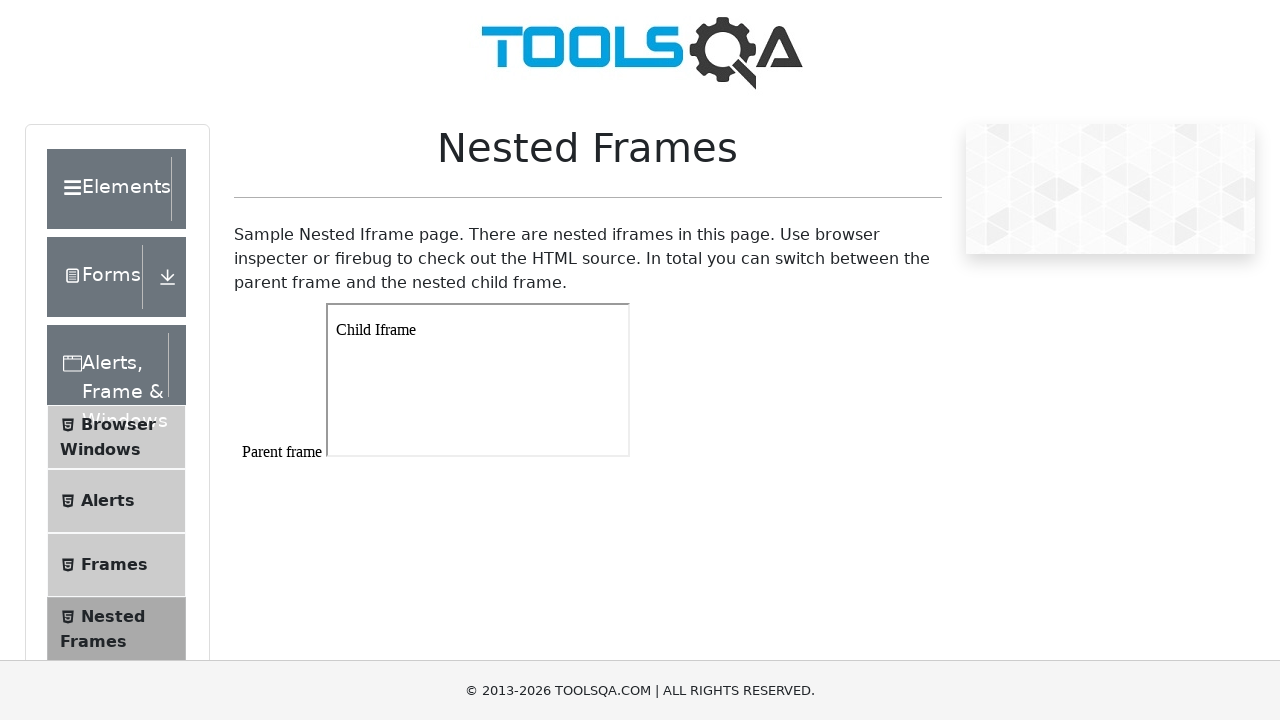

Verified main content is still accessible after iframe navigation
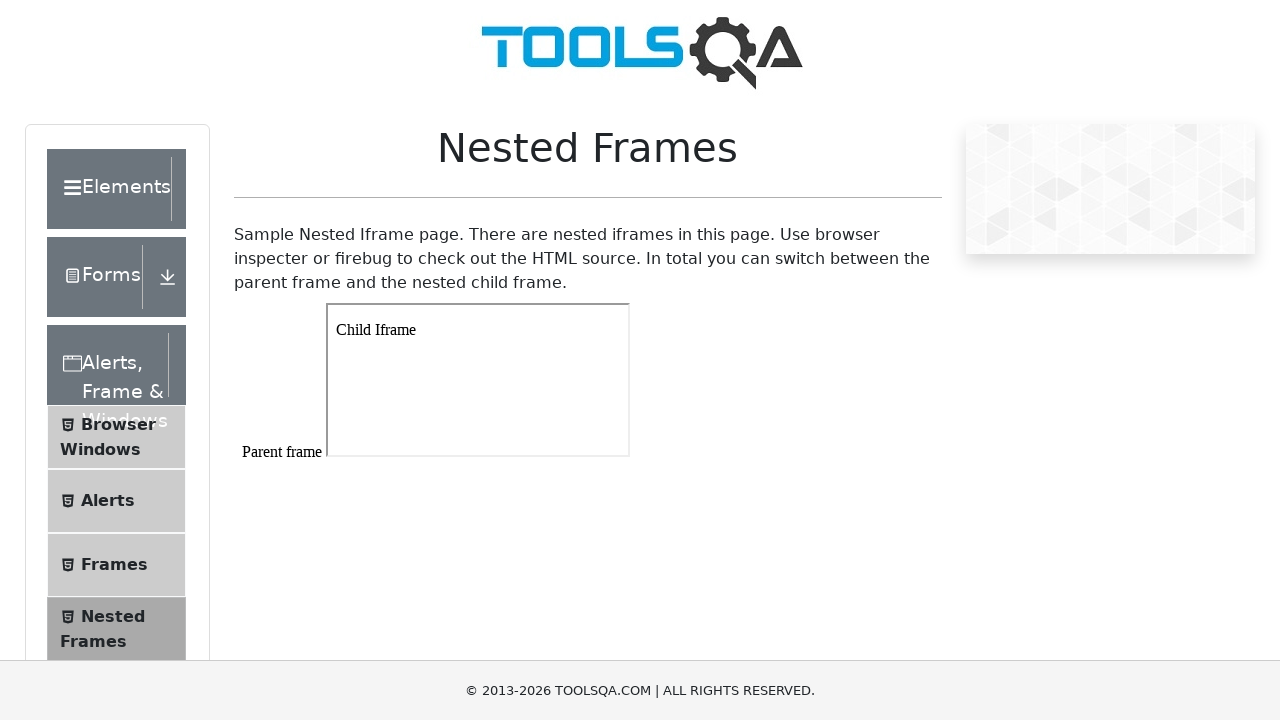

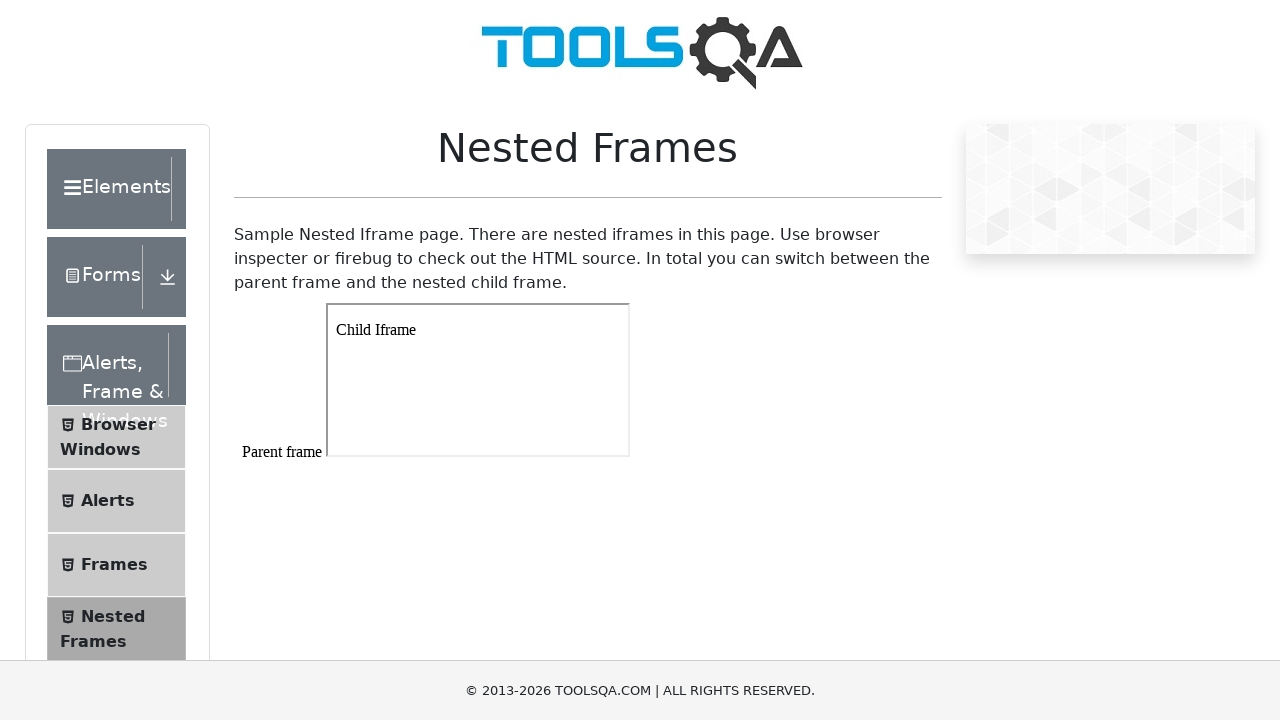